Tests a registration form by filling in first name, last name, and email fields, submitting the form, and verifying the success message is displayed.

Starting URL: http://suninjuly.github.io/registration1.html

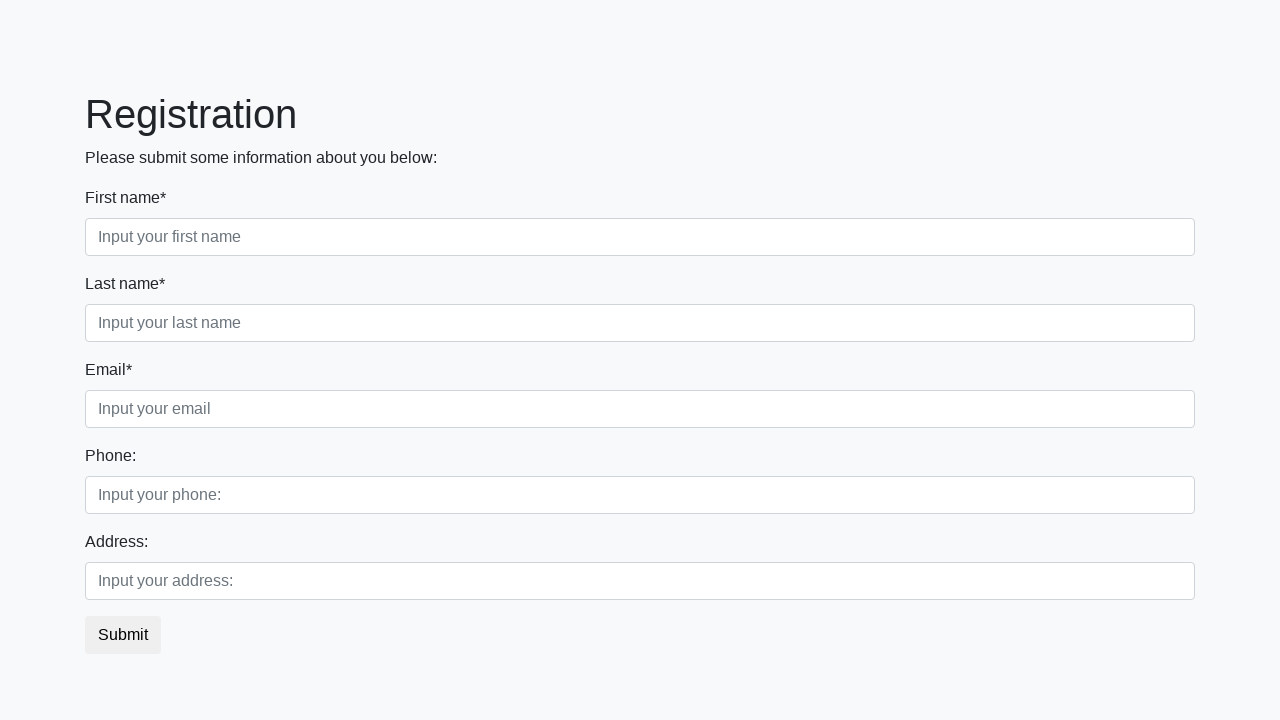

Filled first name field with 'Ivan' on [placeholder='Input your first name']
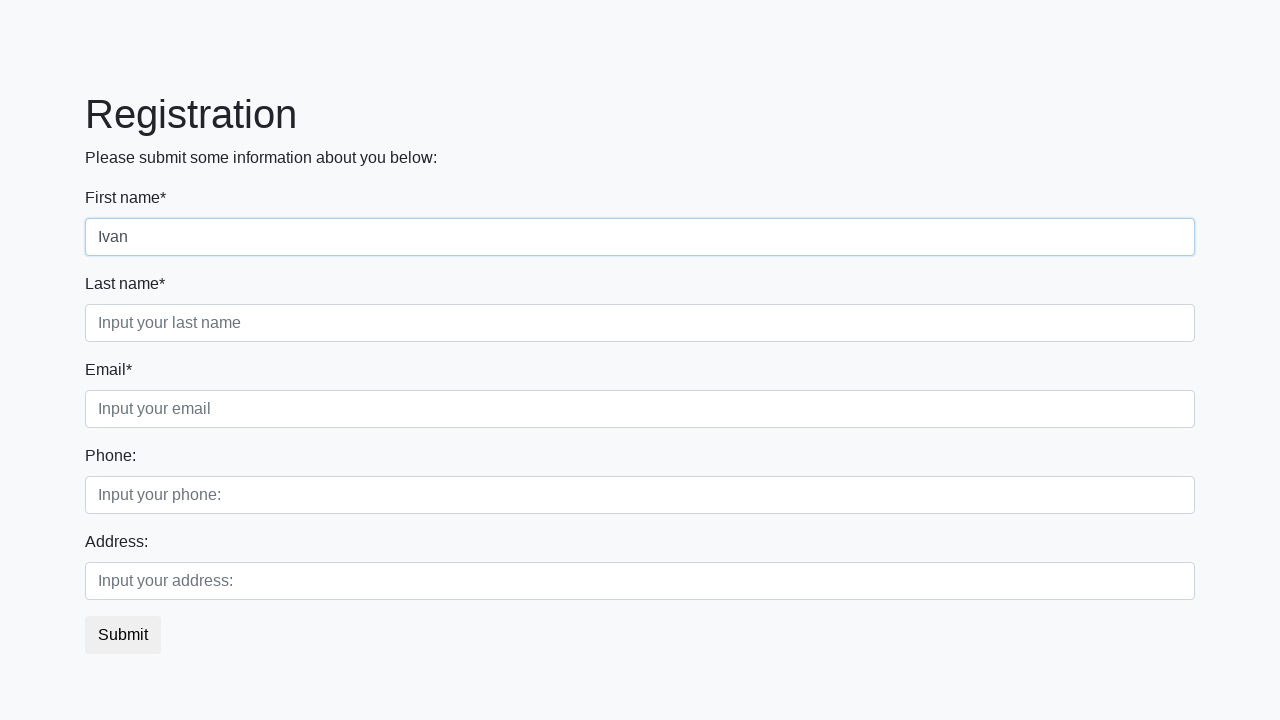

Filled last name field with 'Petrov' on .second
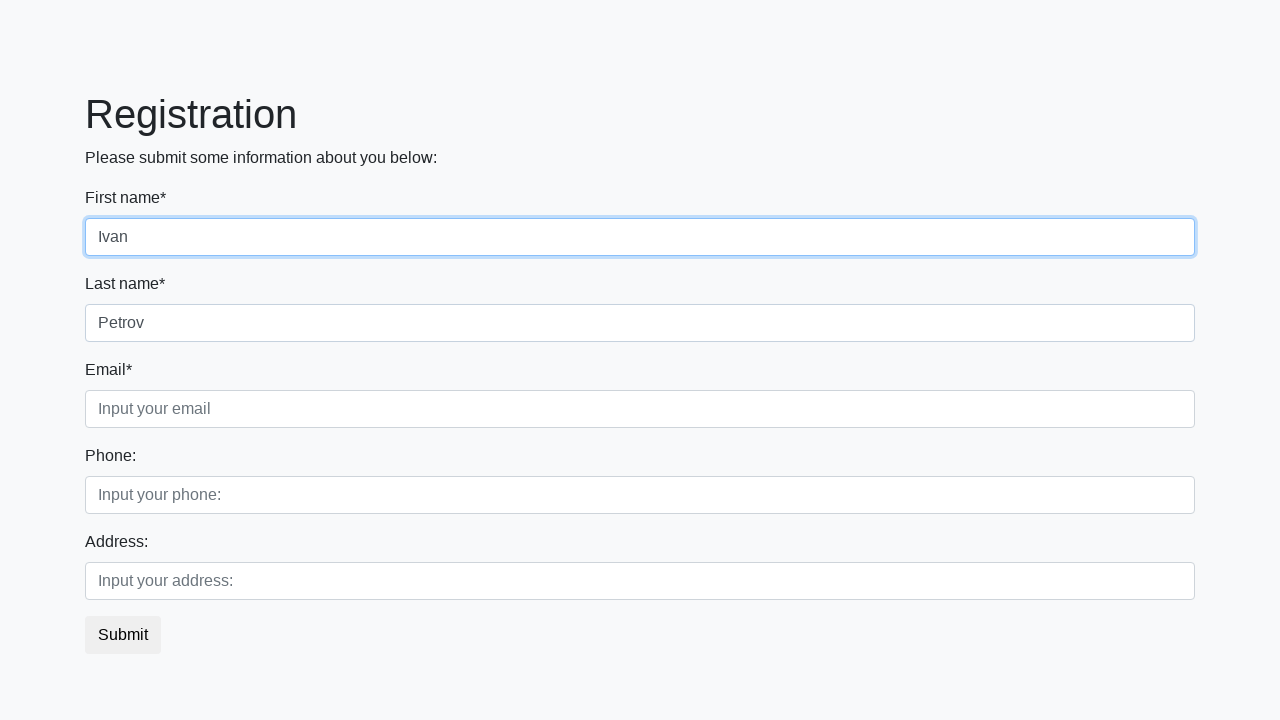

Filled email field with 'test@test.com' on .third
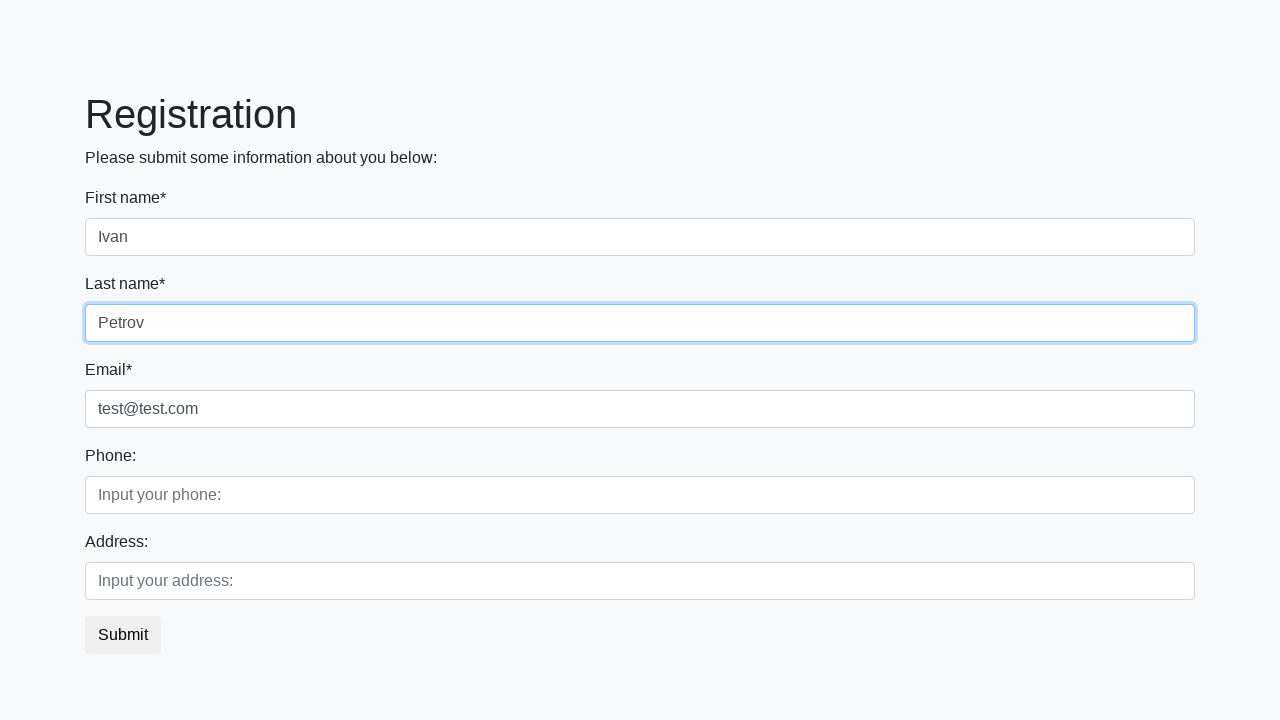

Clicked submit button at (123, 635) on button.btn
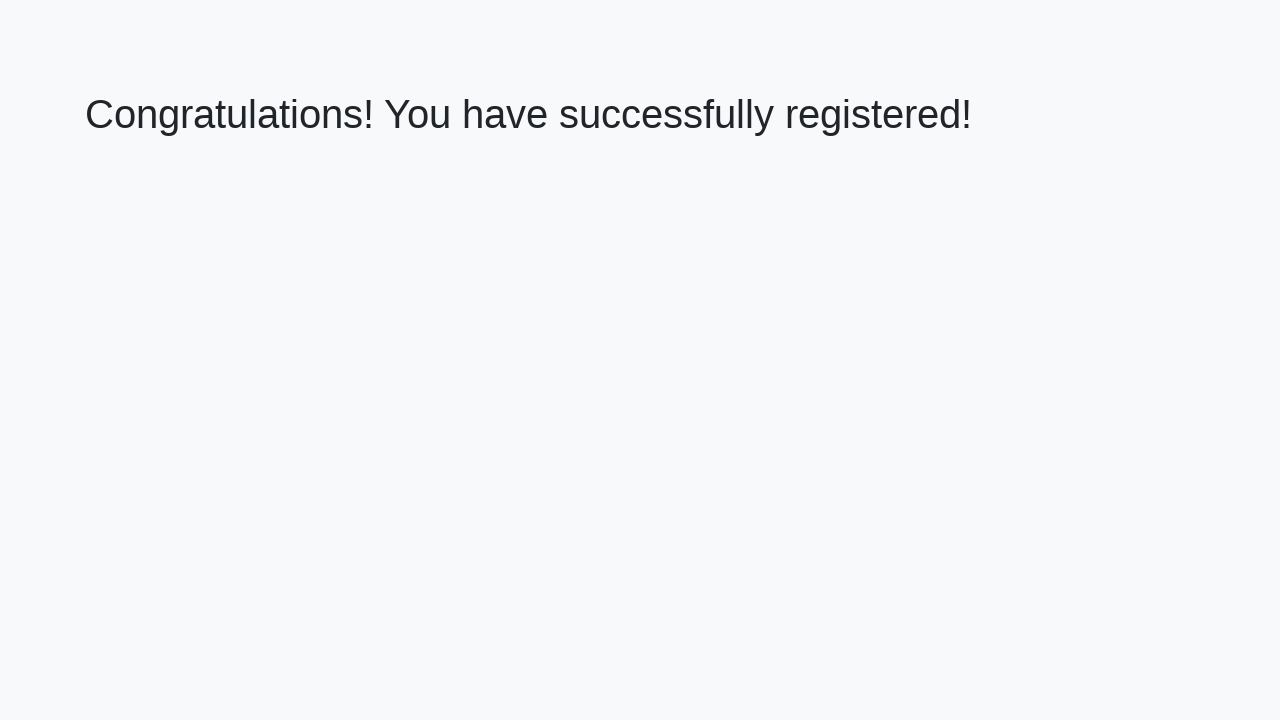

Success message heading loaded
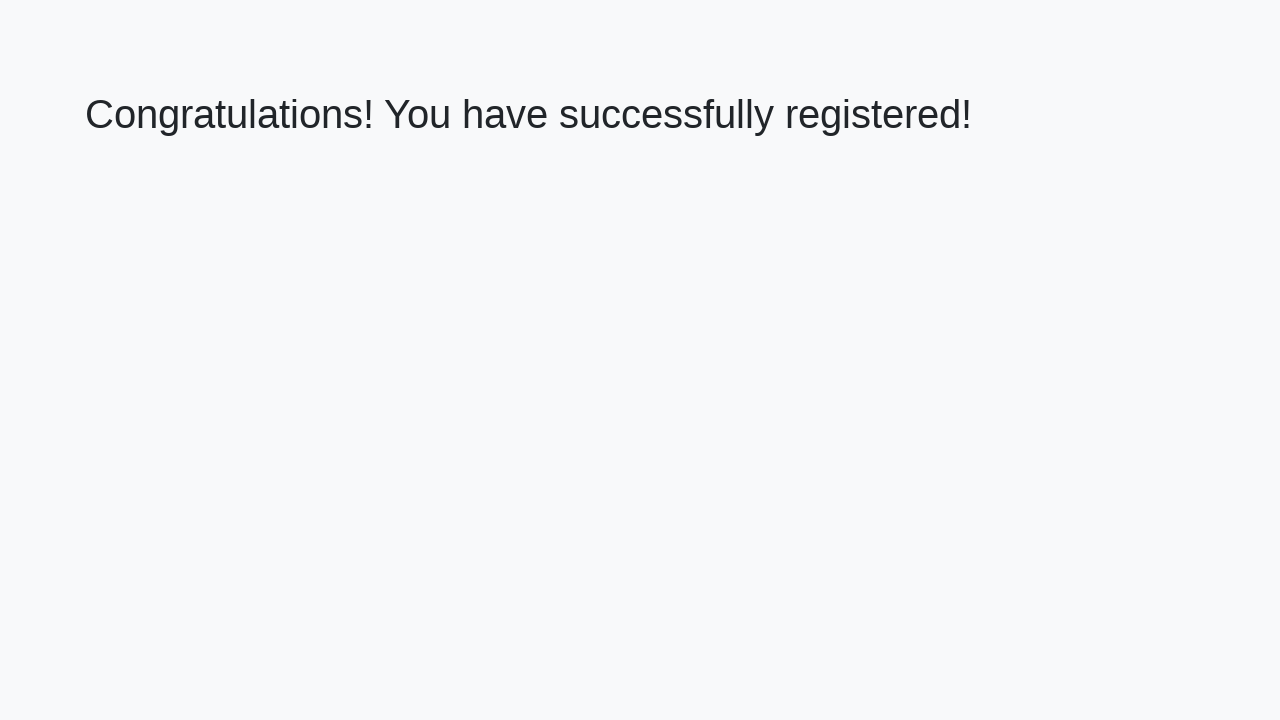

Retrieved success message text: 'Congratulations! You have successfully registered!'
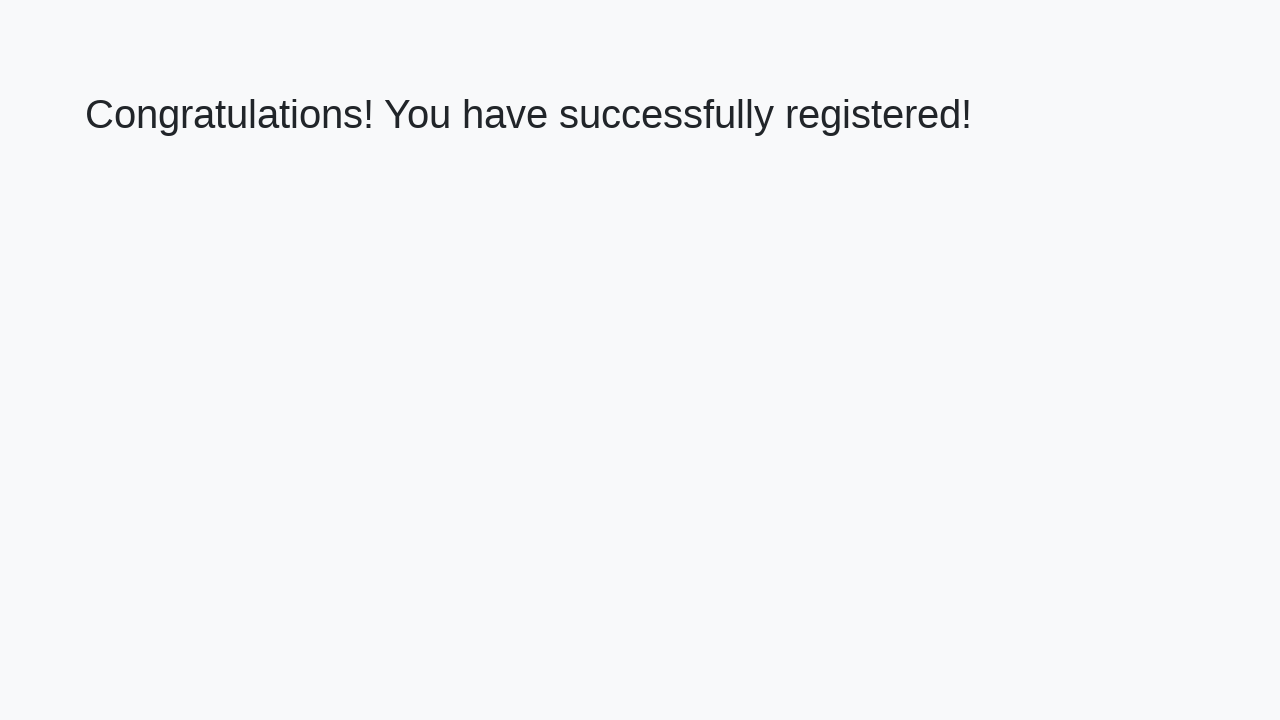

Verified success message matches expected text
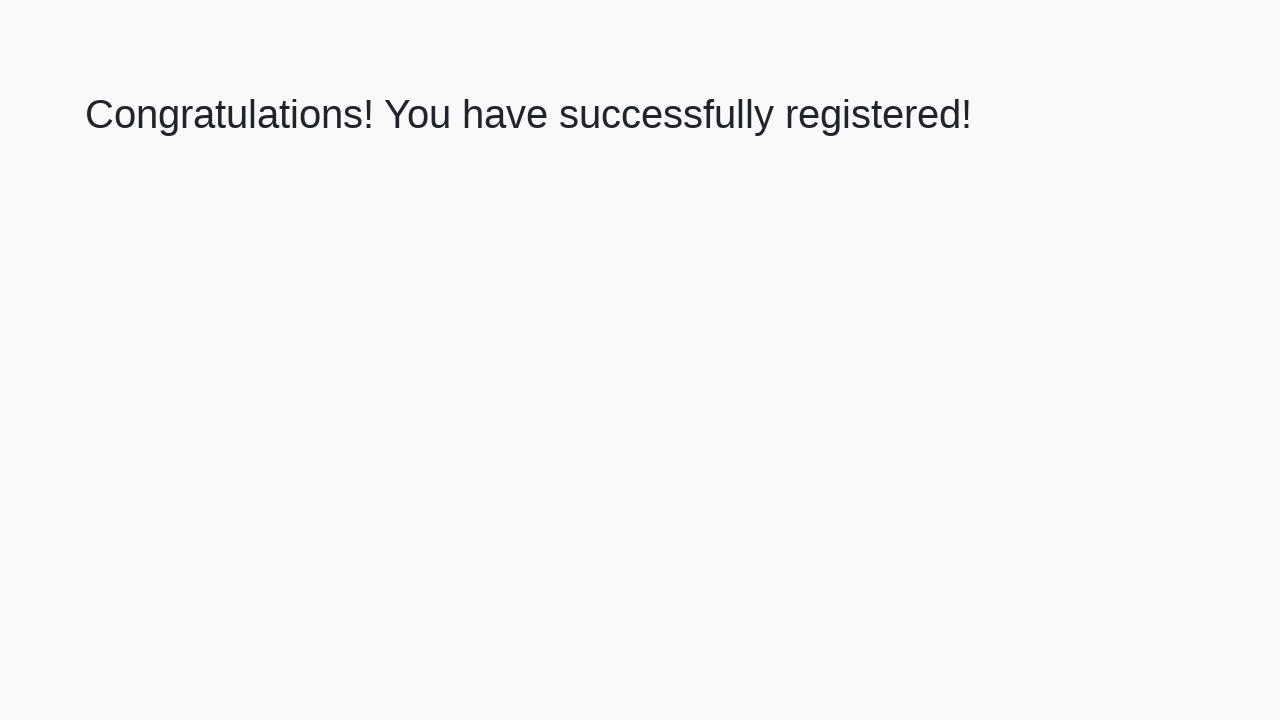

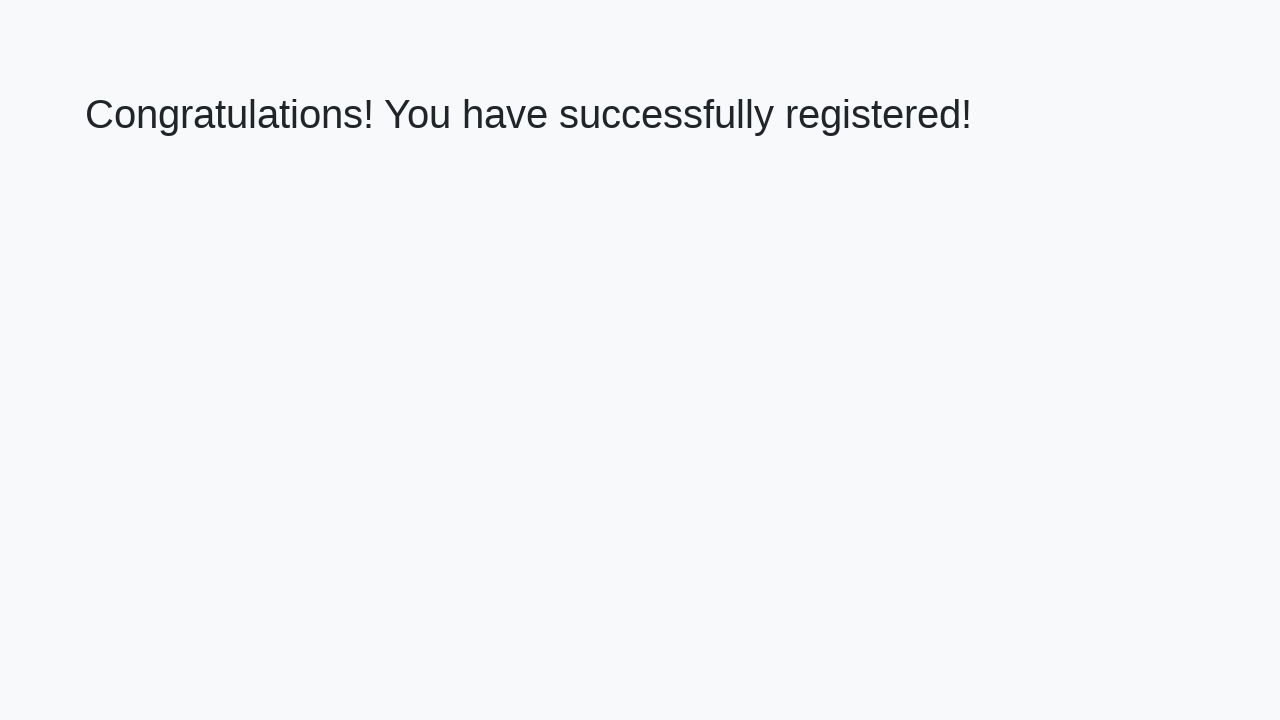